Navigates to the text box form, fills in the username field, and submits the form

Starting URL: https://demoqa.com/elements

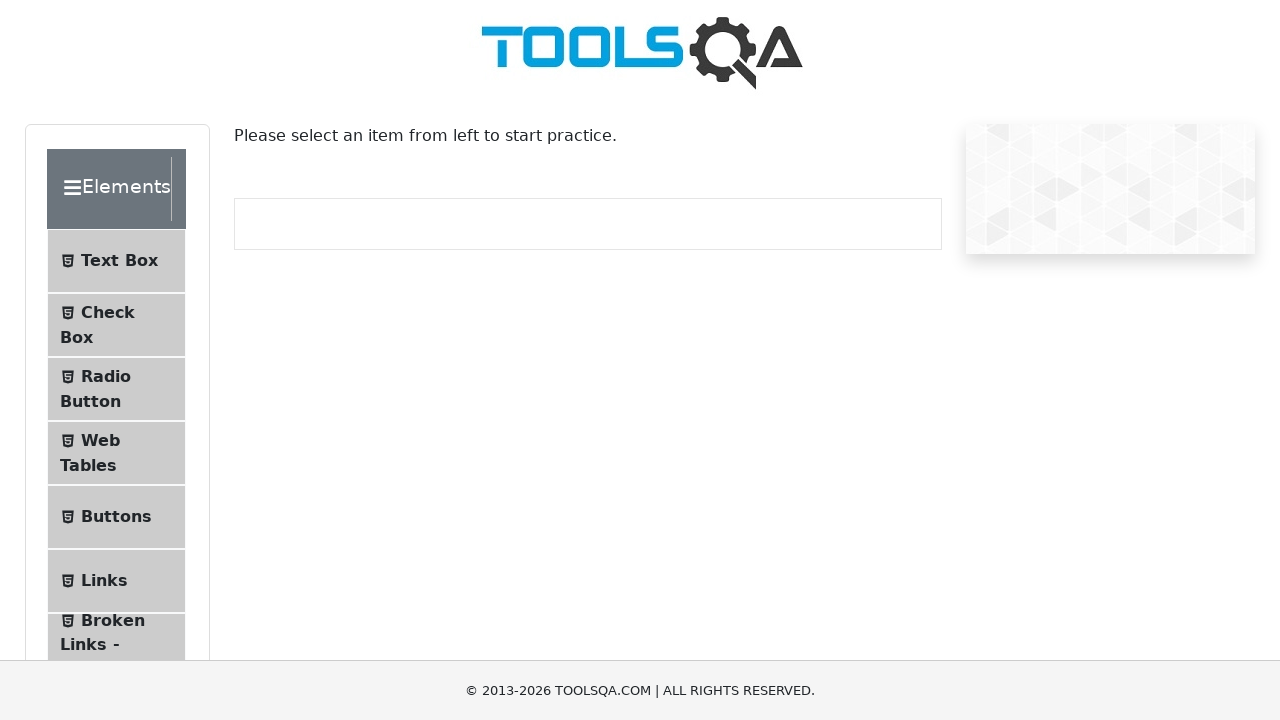

Navigated to https://demoqa.com/elements
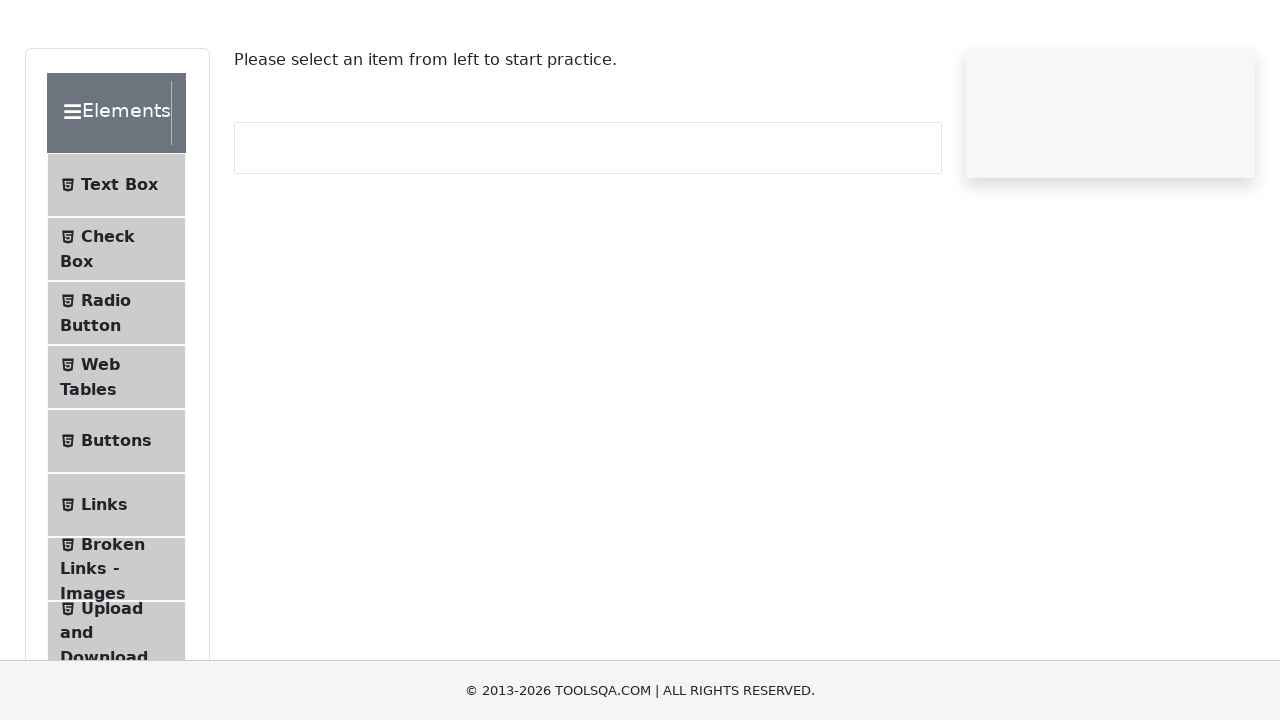

Clicked on Text Box menu item at (119, 261) on xpath=//span[contains(text(),'Text Box')]
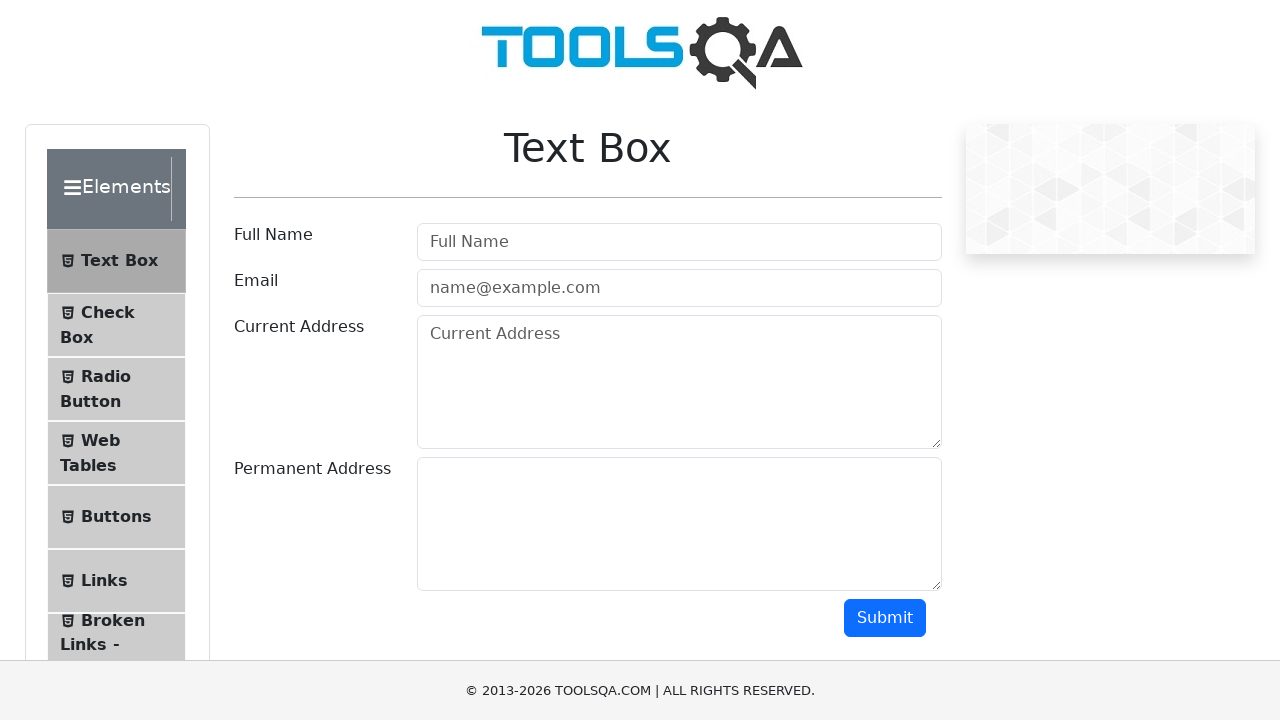

Username field became visible
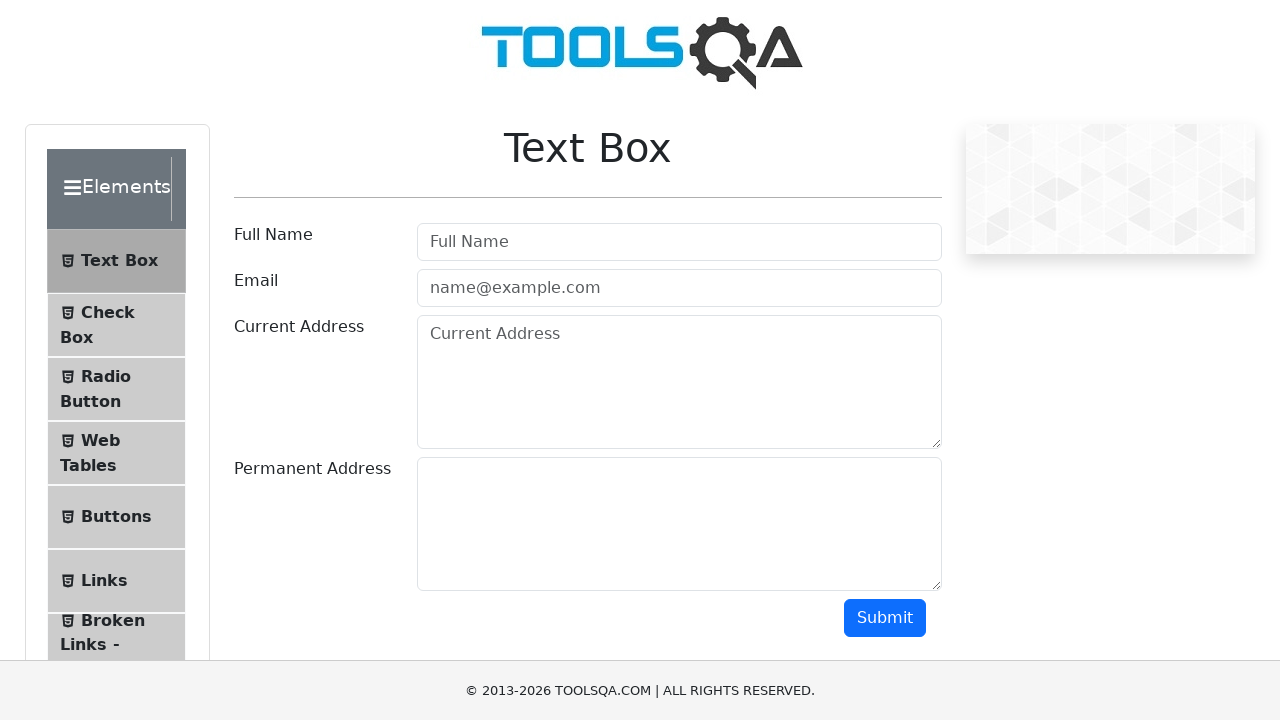

Filled username field with 'Rahim' on #userName
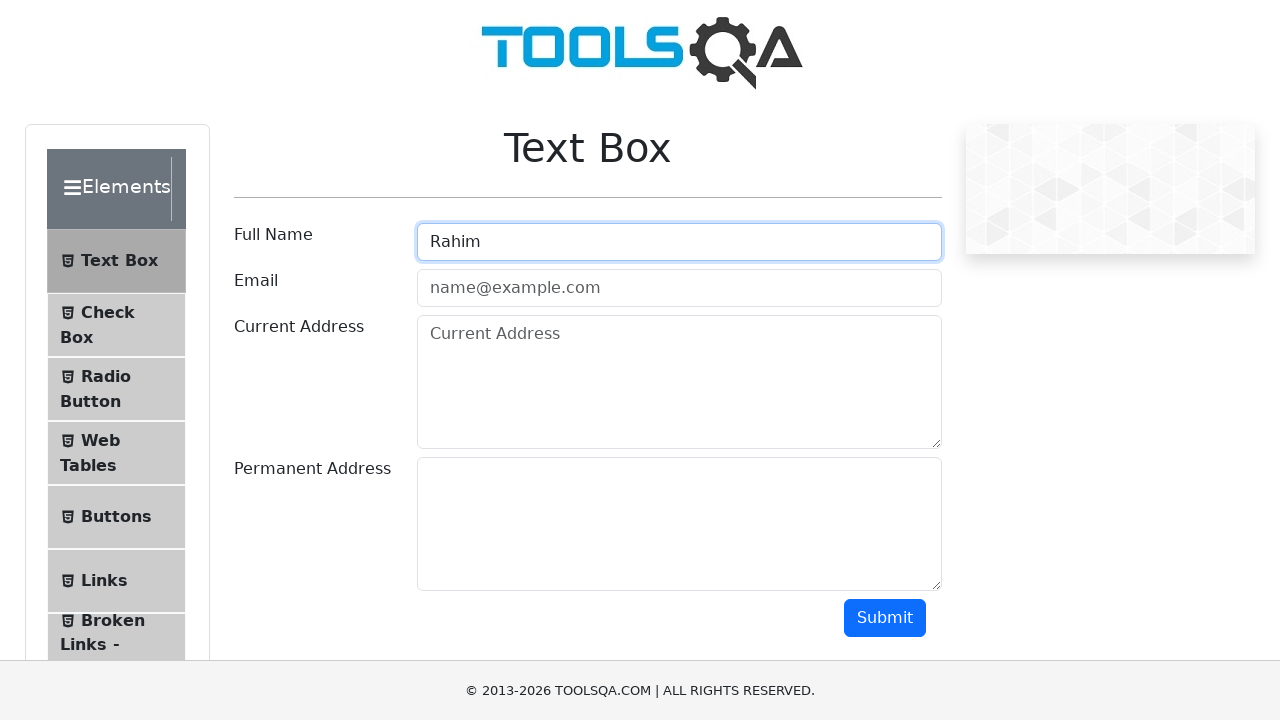

Submitted form by pressing Enter on submit button on #submit
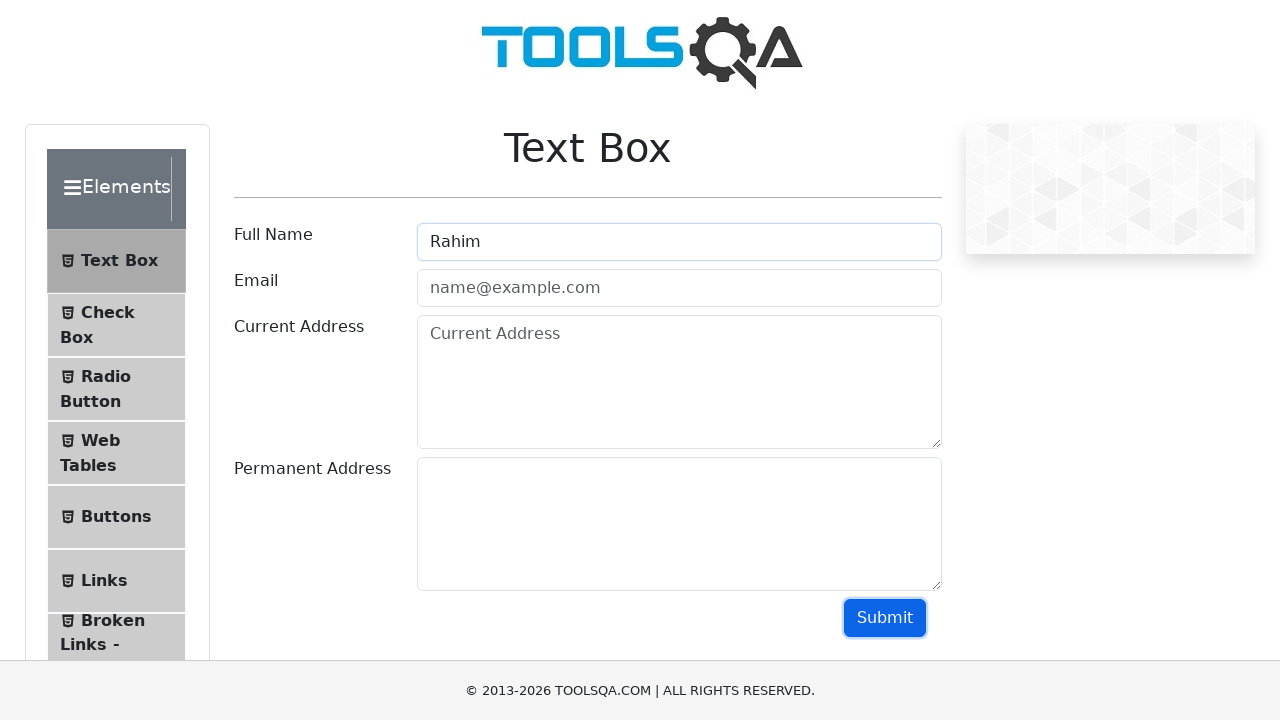

Retrieved submitted name text content
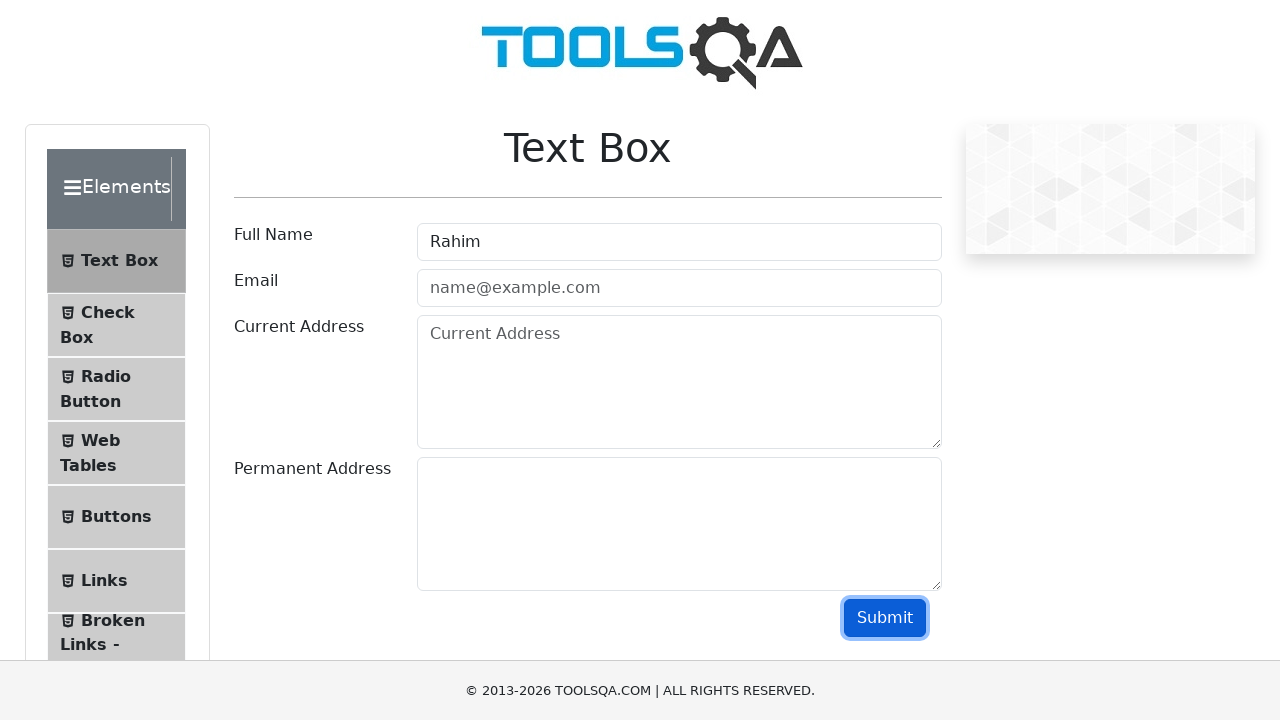

Verified that 'Rahim' appears in submitted name
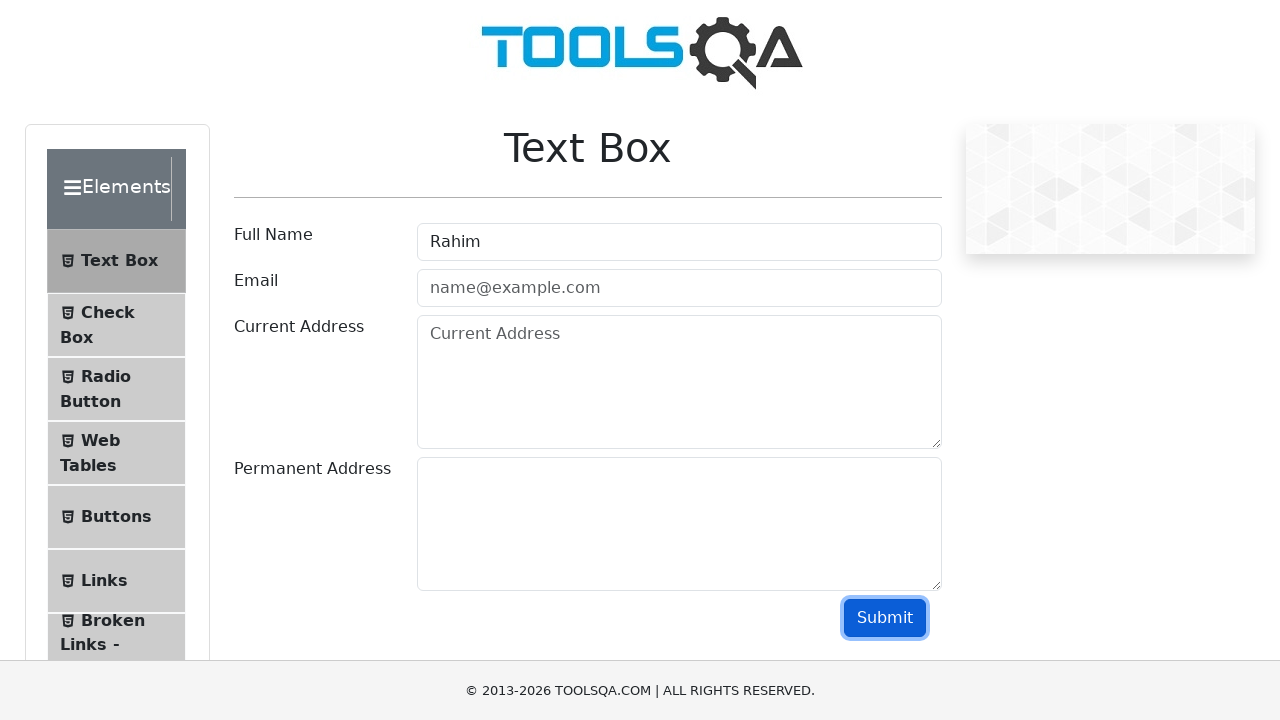

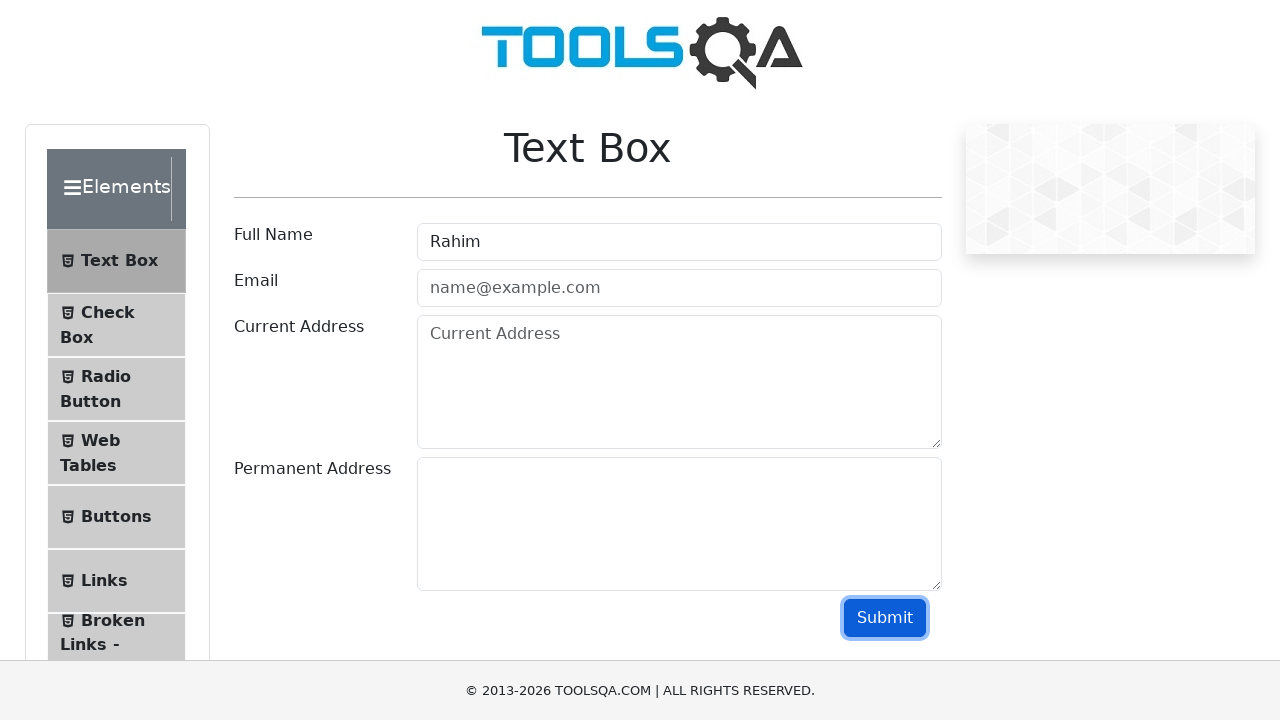